Tests handling of JavaScript prompt dialogs by clicking a prompt button, entering text in the prompt, and verifying the result.

Starting URL: https://testautomationpractice.blogspot.com/

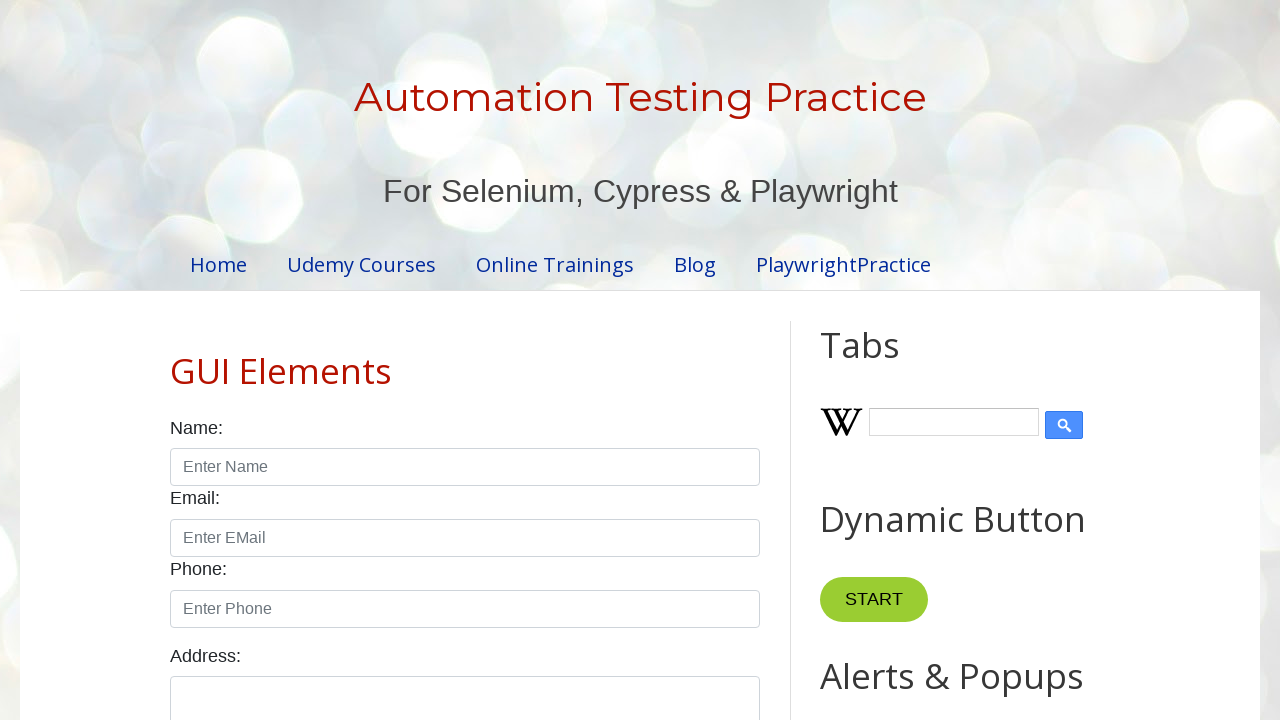

Set up dialog handler to accept prompt with text 'Billa'
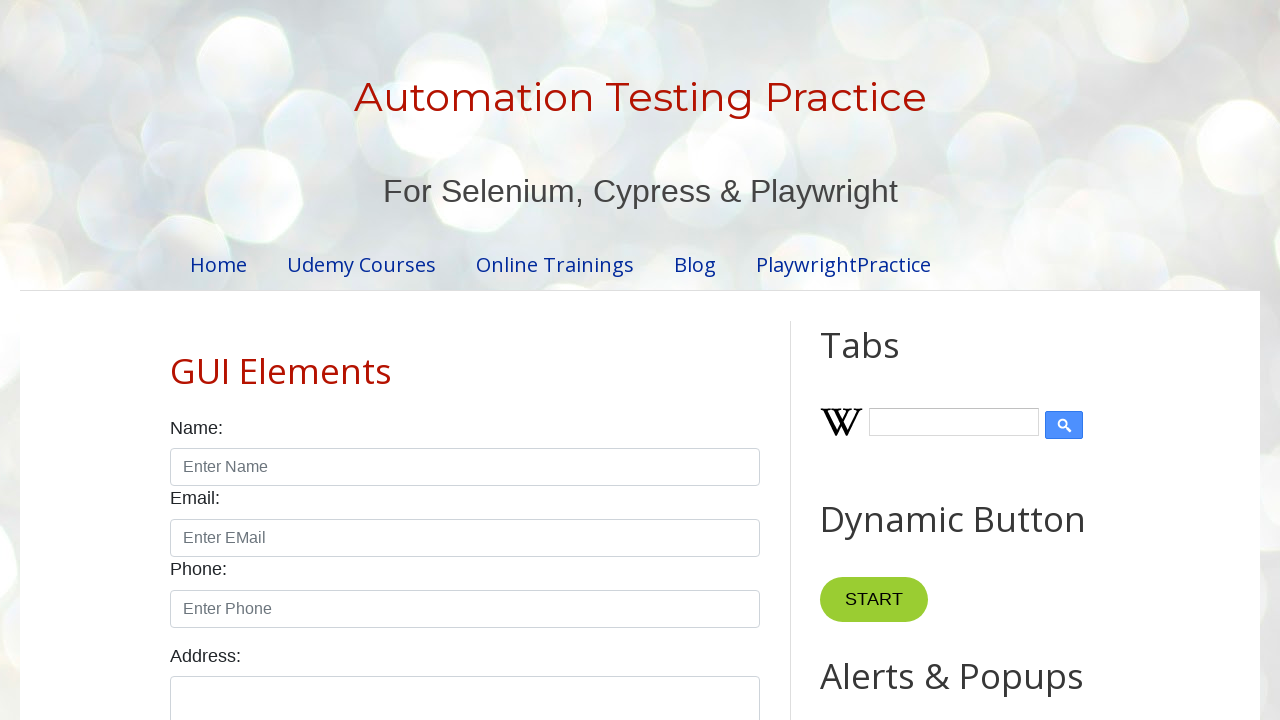

Clicked prompt button to trigger JavaScript prompt dialog at (890, 360) on #promptBtn
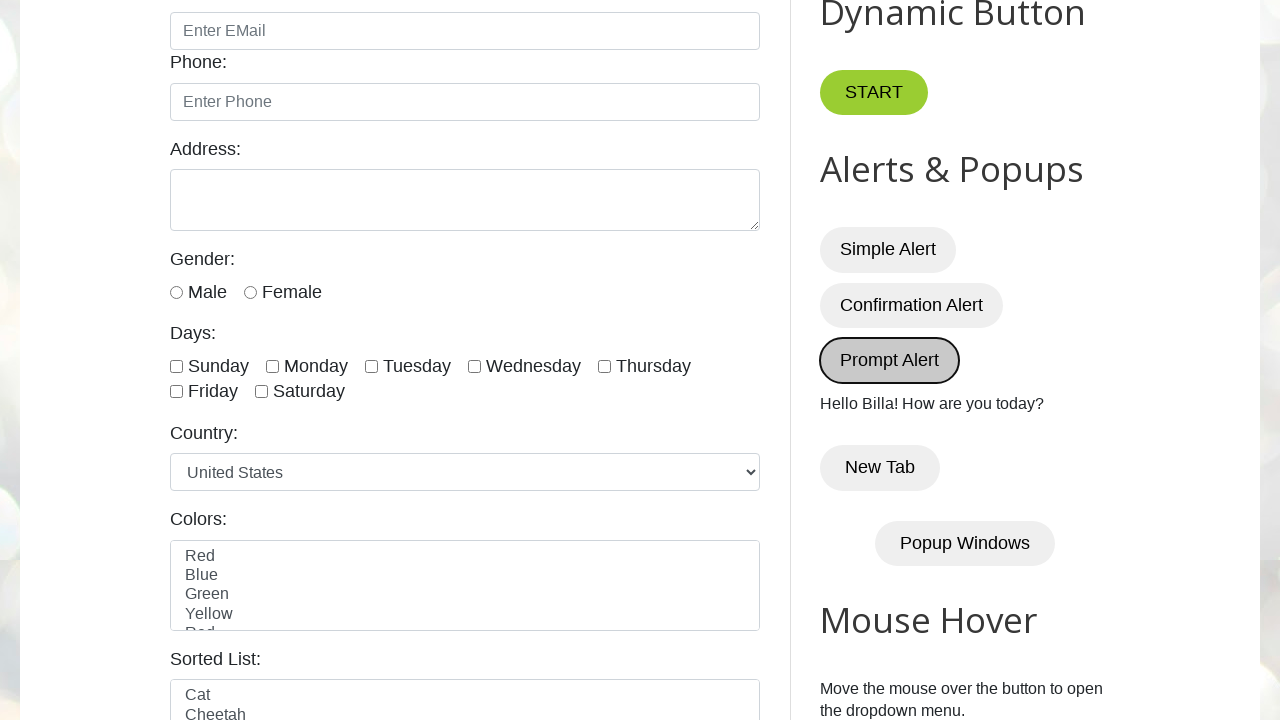

Waited for result element to appear
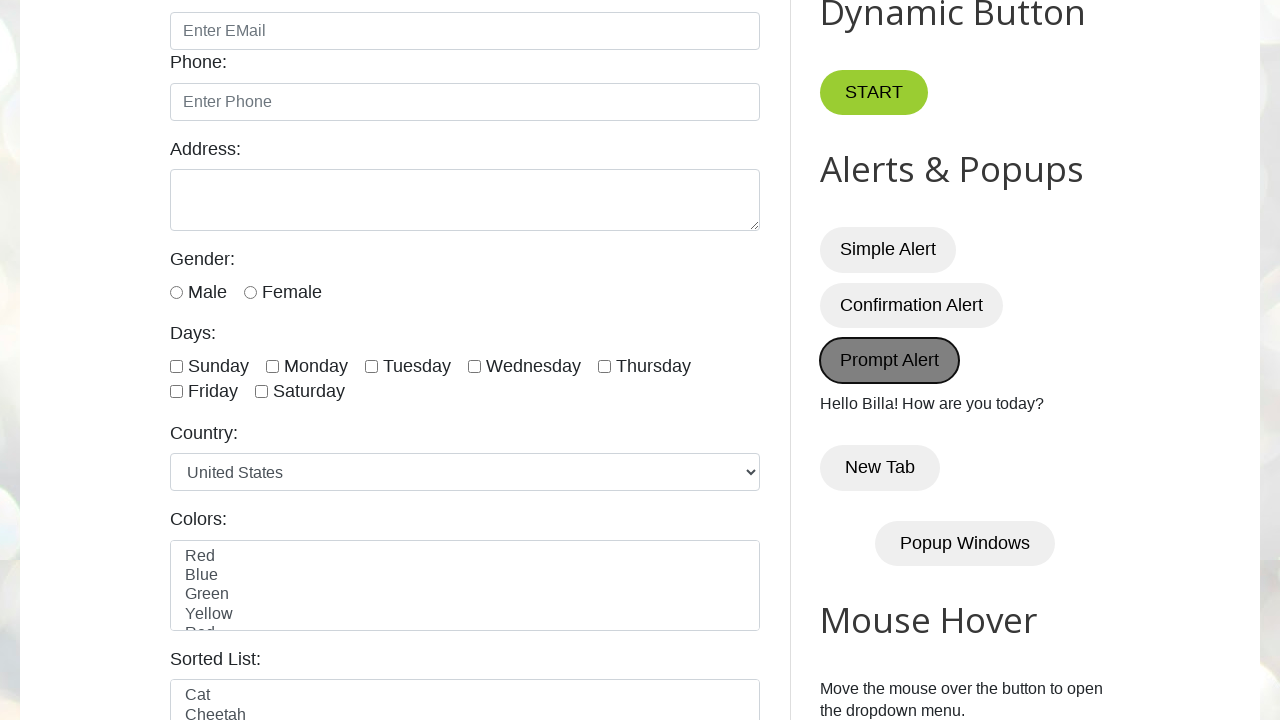

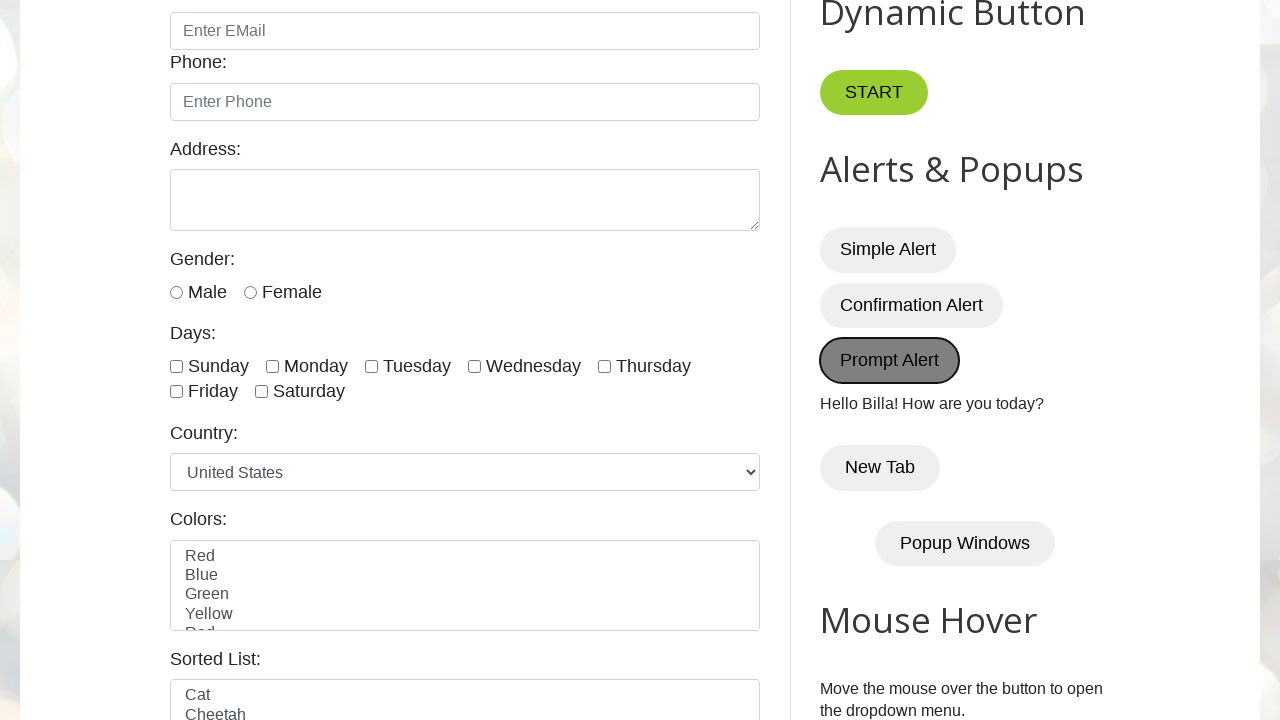